Launches the Rolls-Royce Motor Cars homepage and verifies it loads successfully

Starting URL: https://www.rolls-roycemotorcars.com/en_GB/home.html

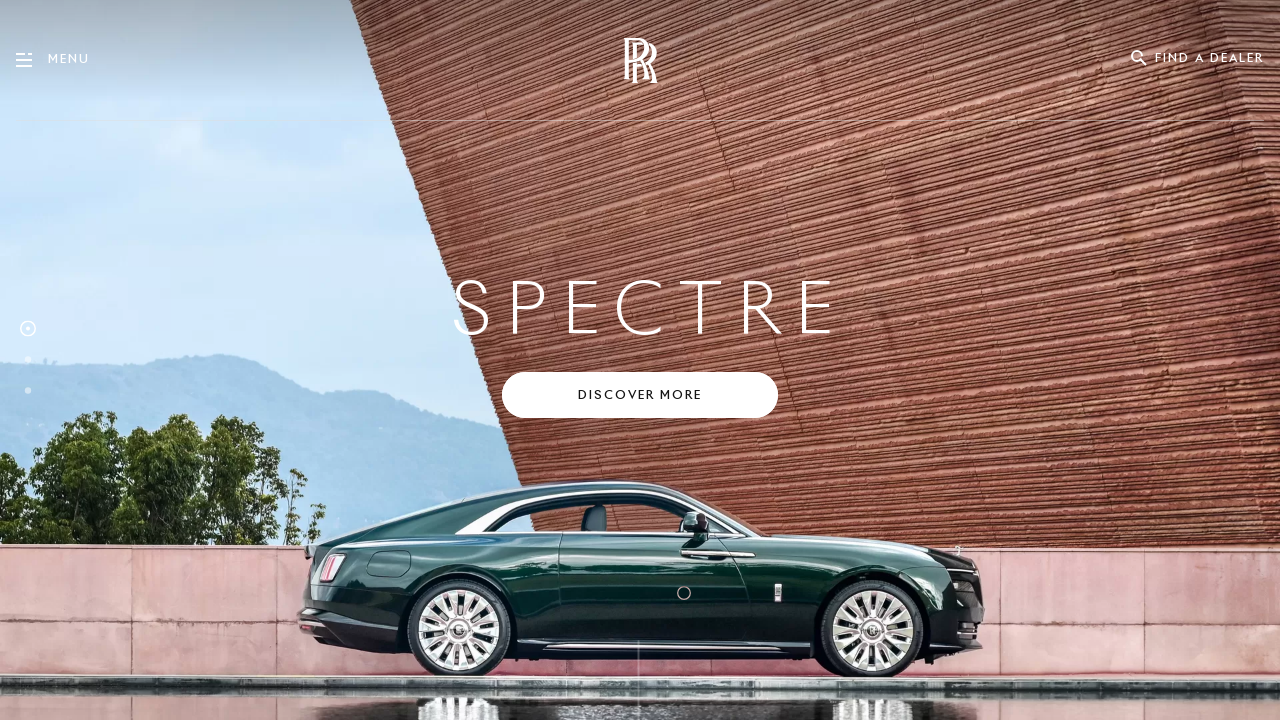

Waited for page DOM to load completely
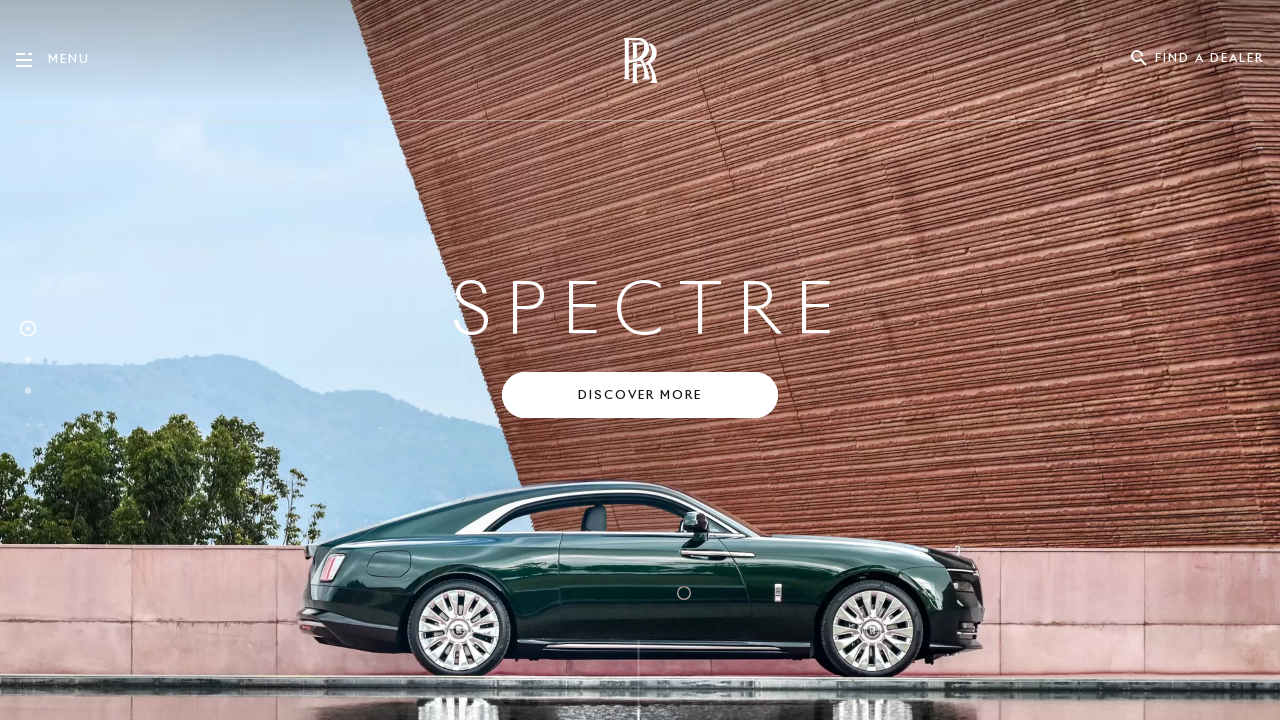

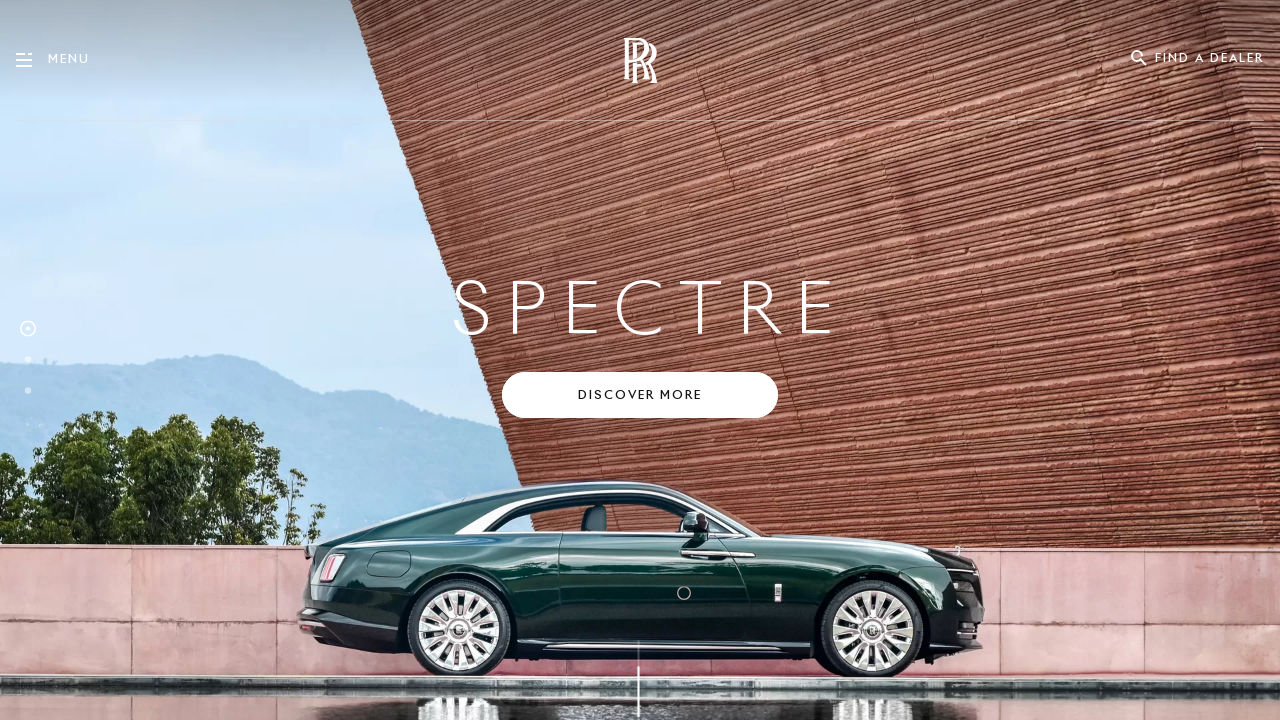